Tests basic browser functionality by navigating to Paytm website and maximizing the browser window. This is a cross-browser compatibility test.

Starting URL: https://paytm.com/

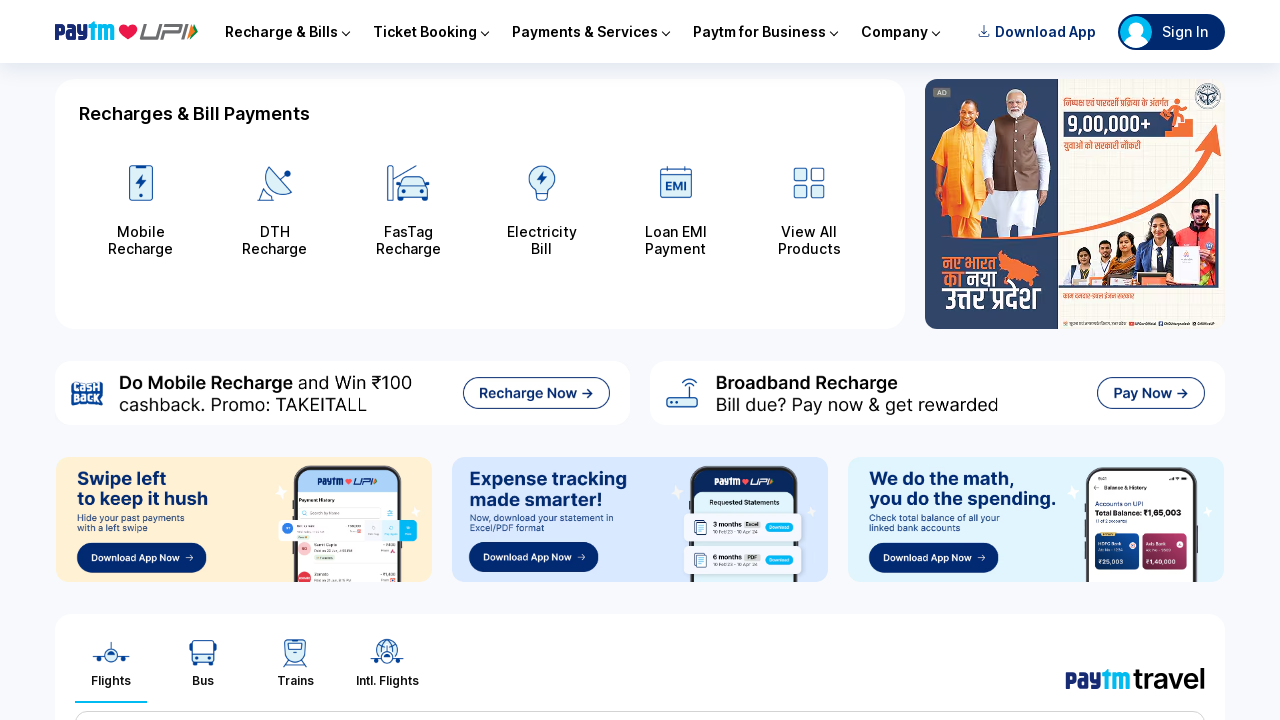

Set browser viewport to 1920x1080 to maximize window
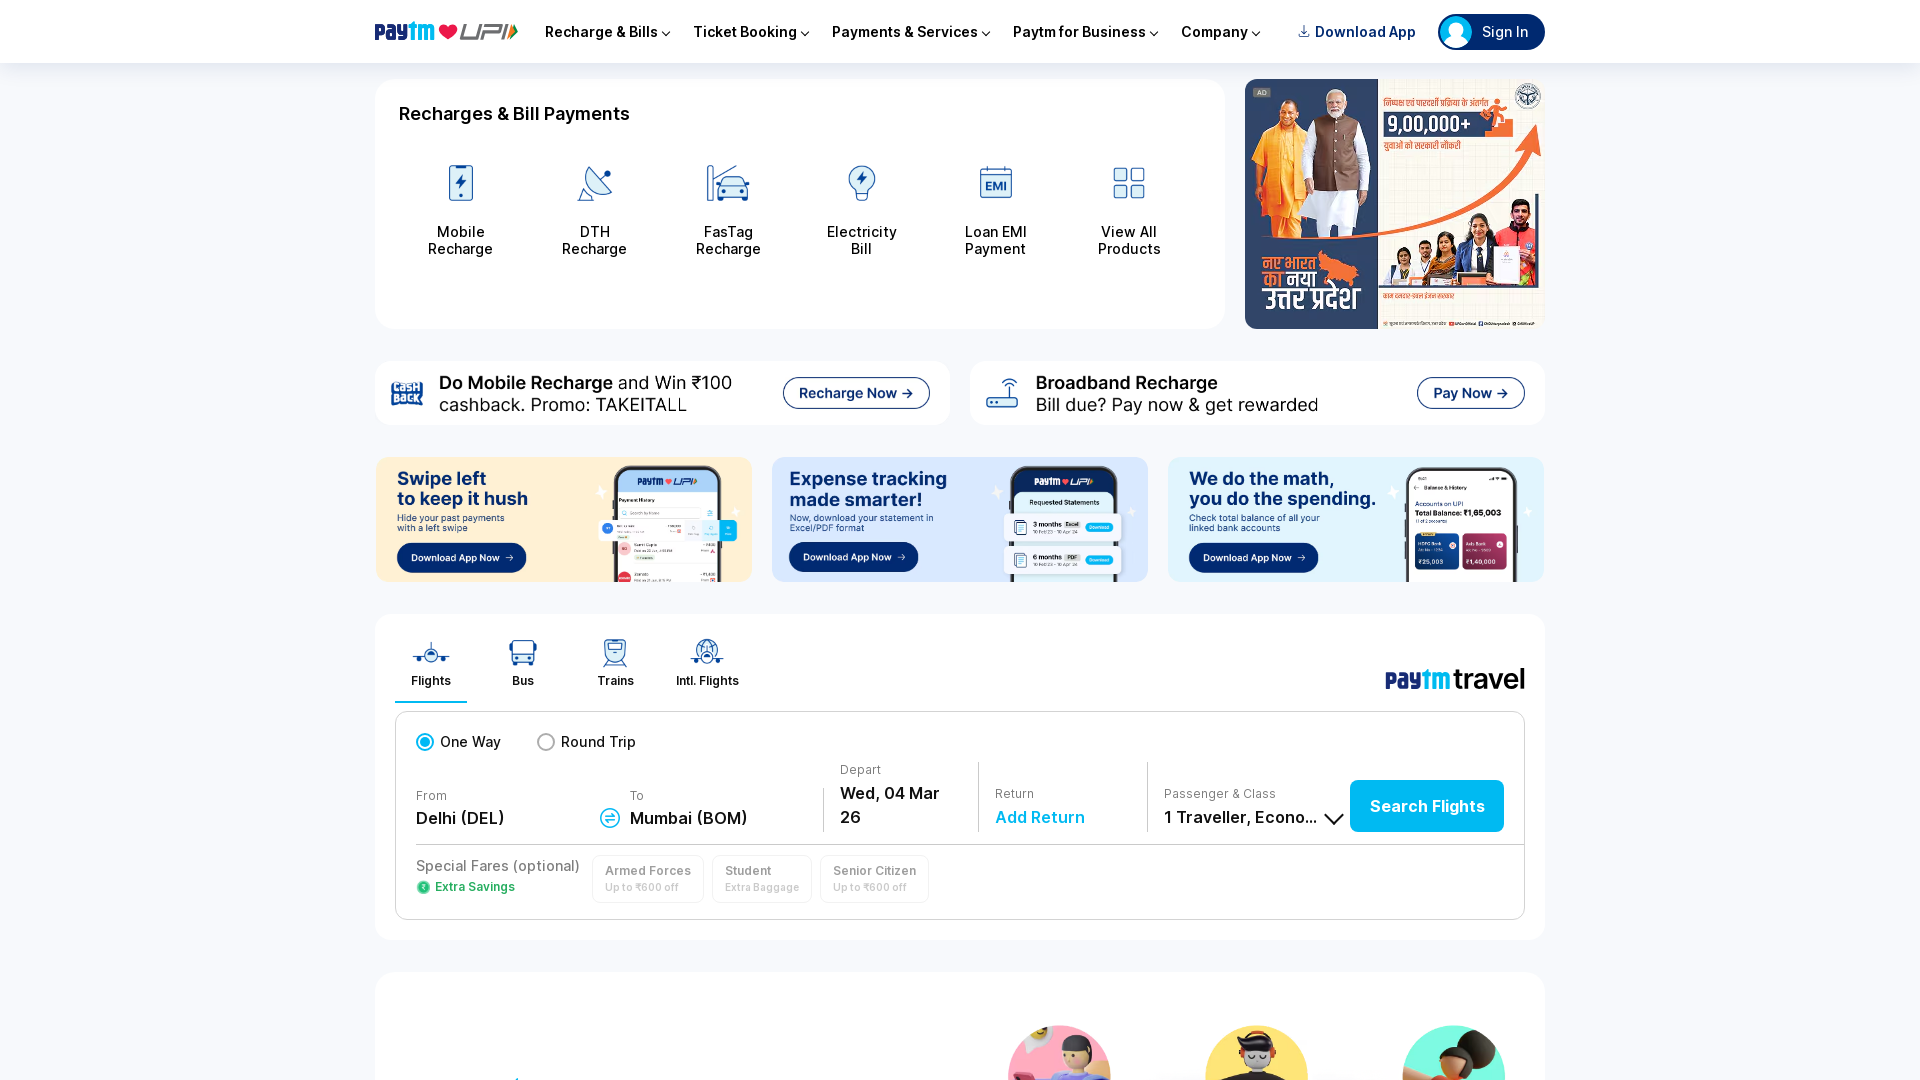

Paytm website loaded and DOM content is ready
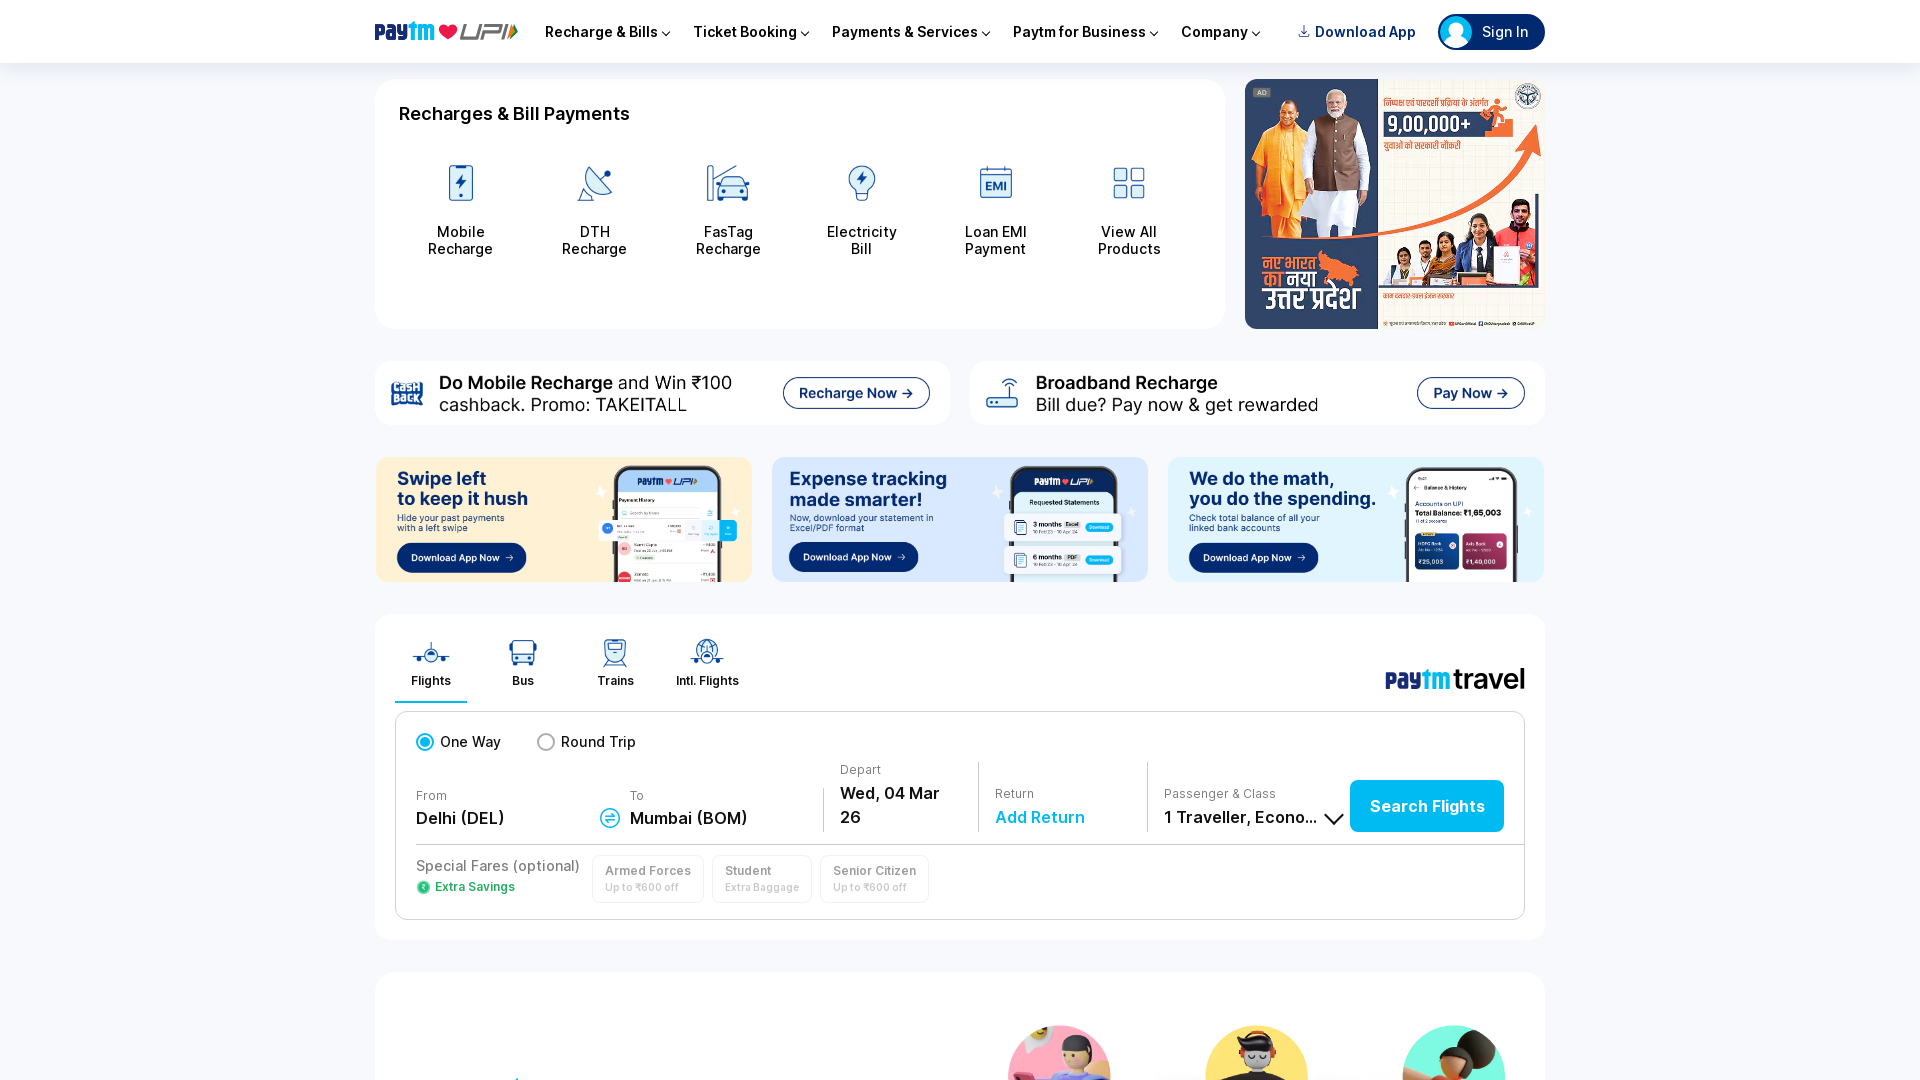

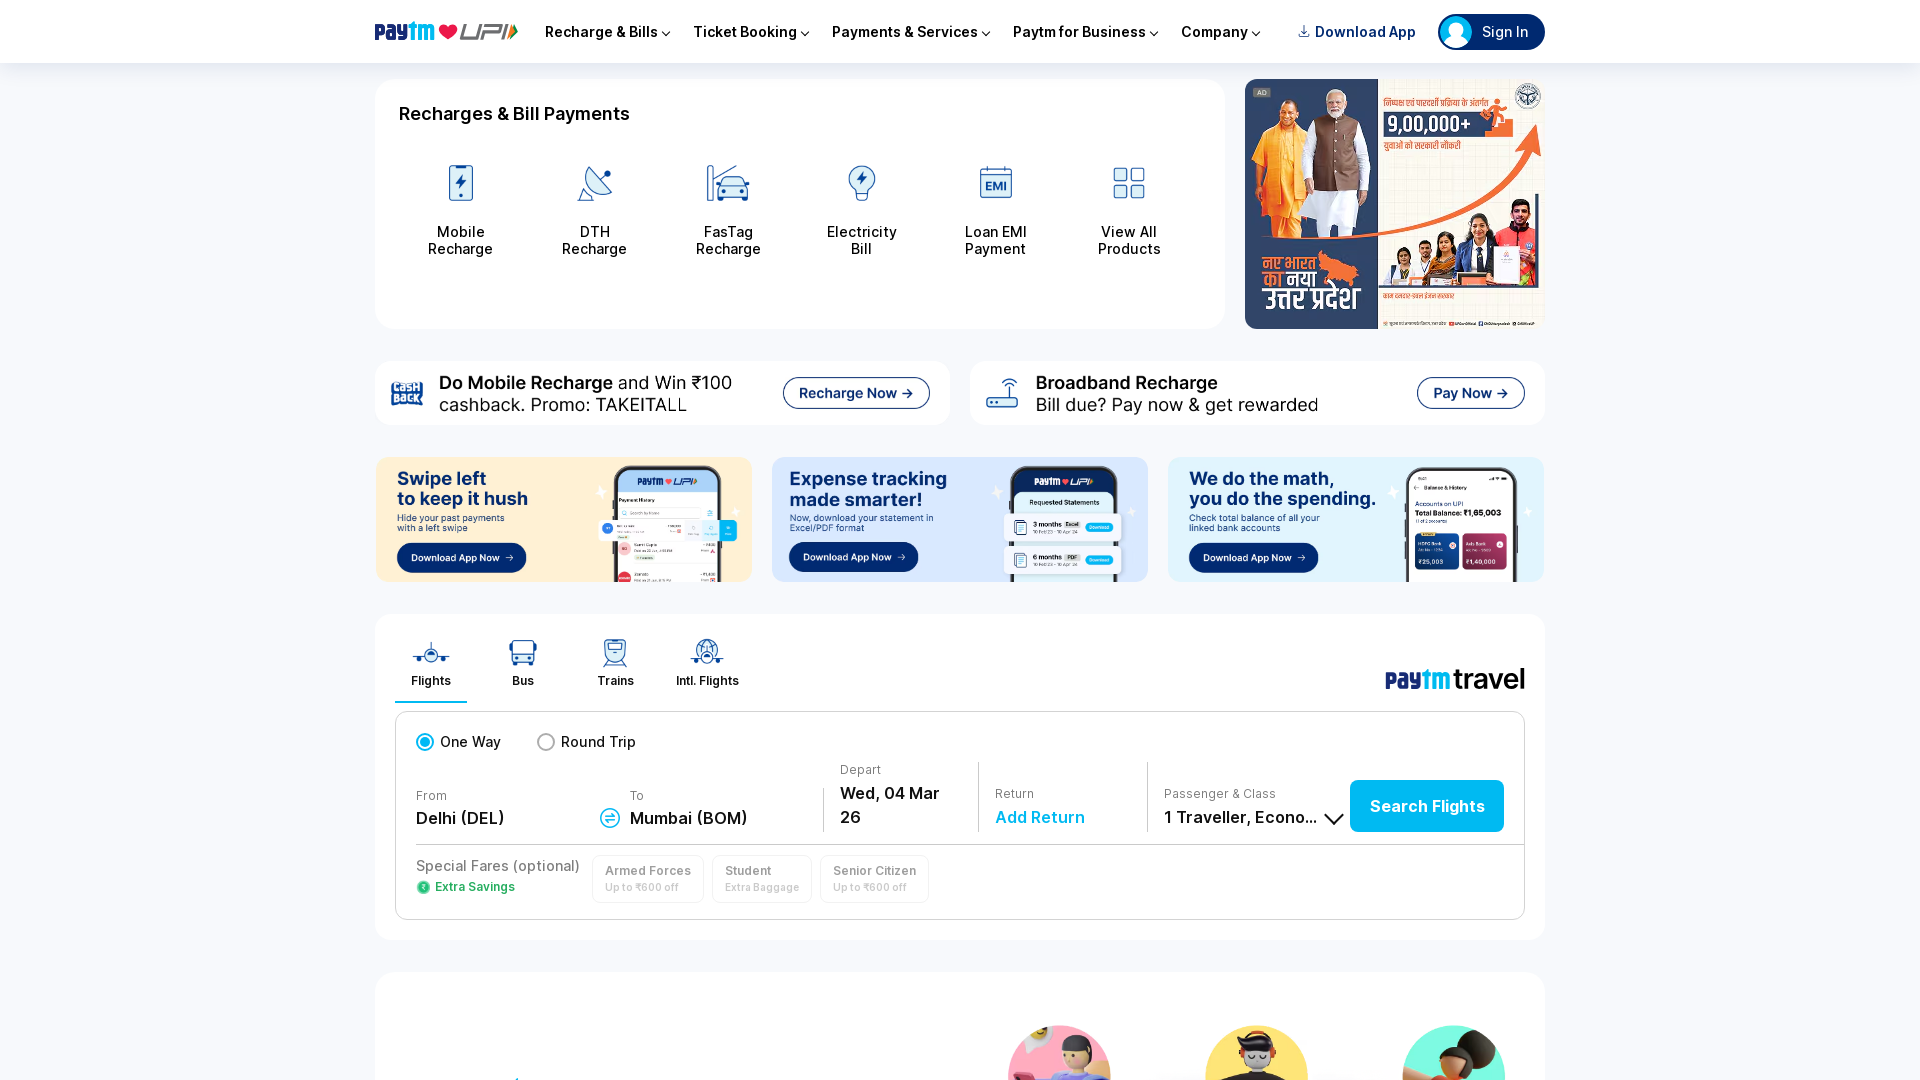